Tests window handling by clicking a link that opens a new window and switching to it to verify the title

Starting URL: https://practice.cydeo.com/windows

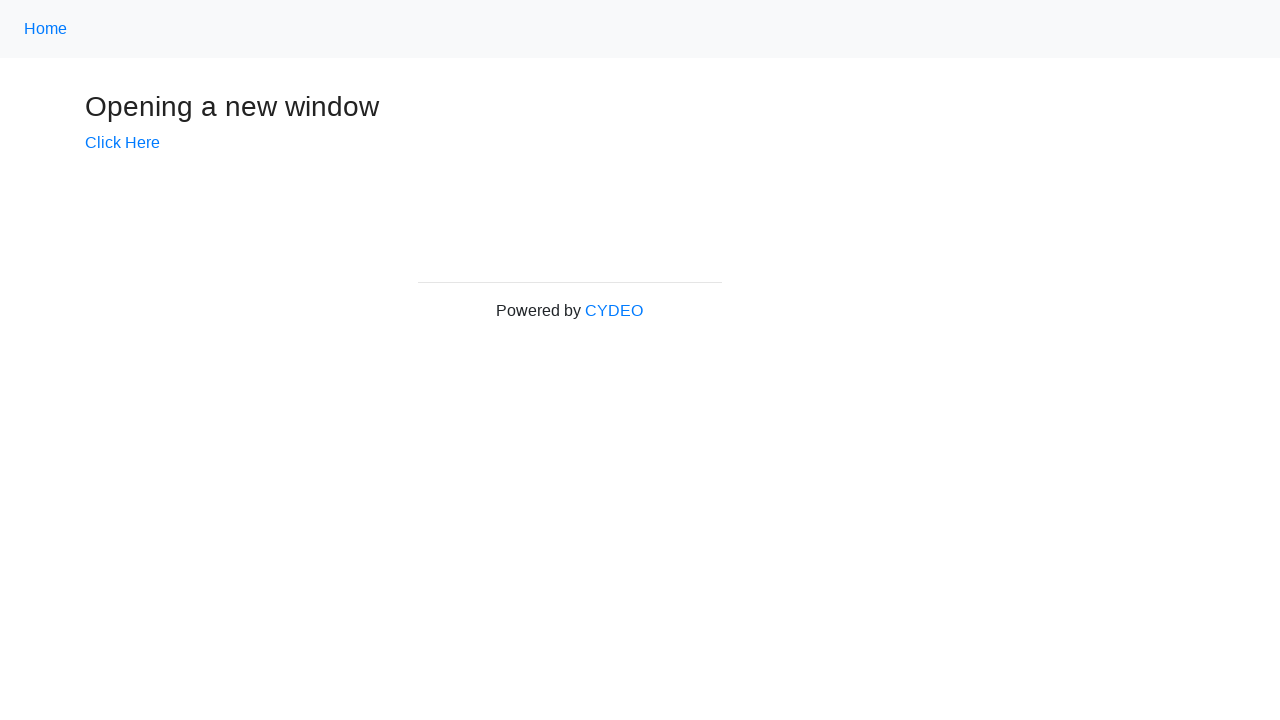

Verified initial page title is 'Windows'
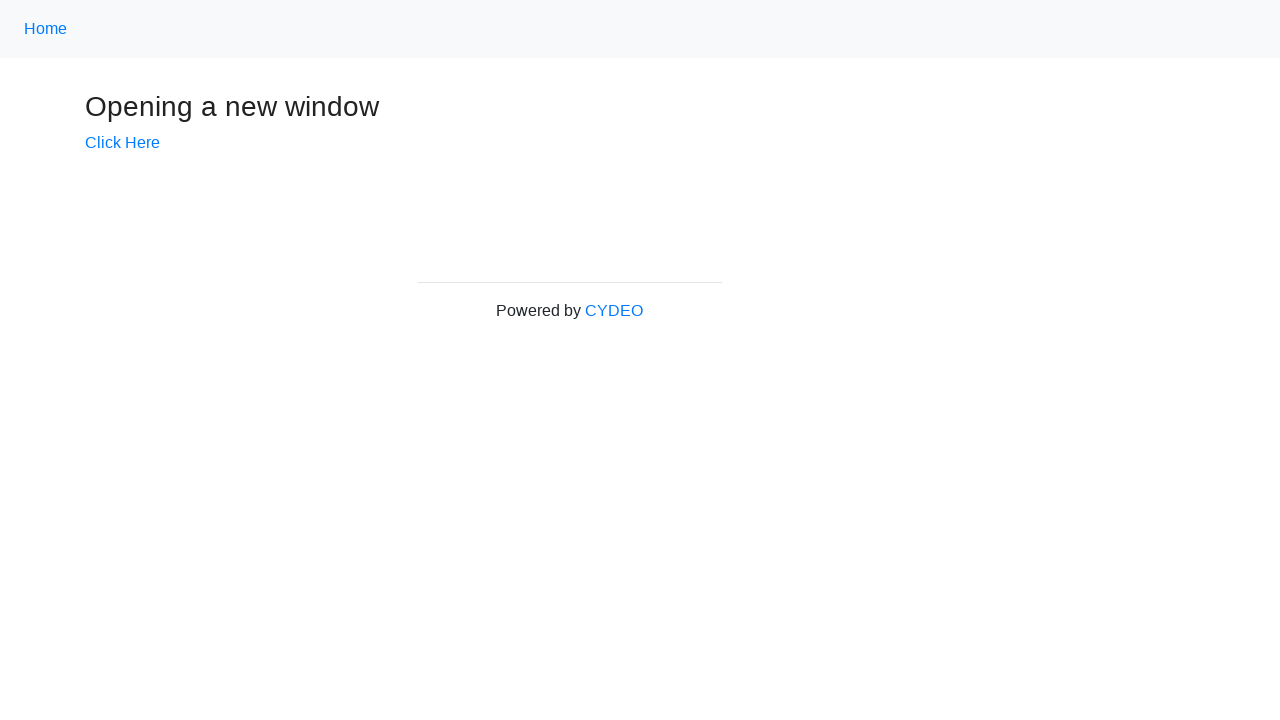

Clicked 'Click Here' link to open new window at (122, 143) on xpath=//a[.='Click Here']
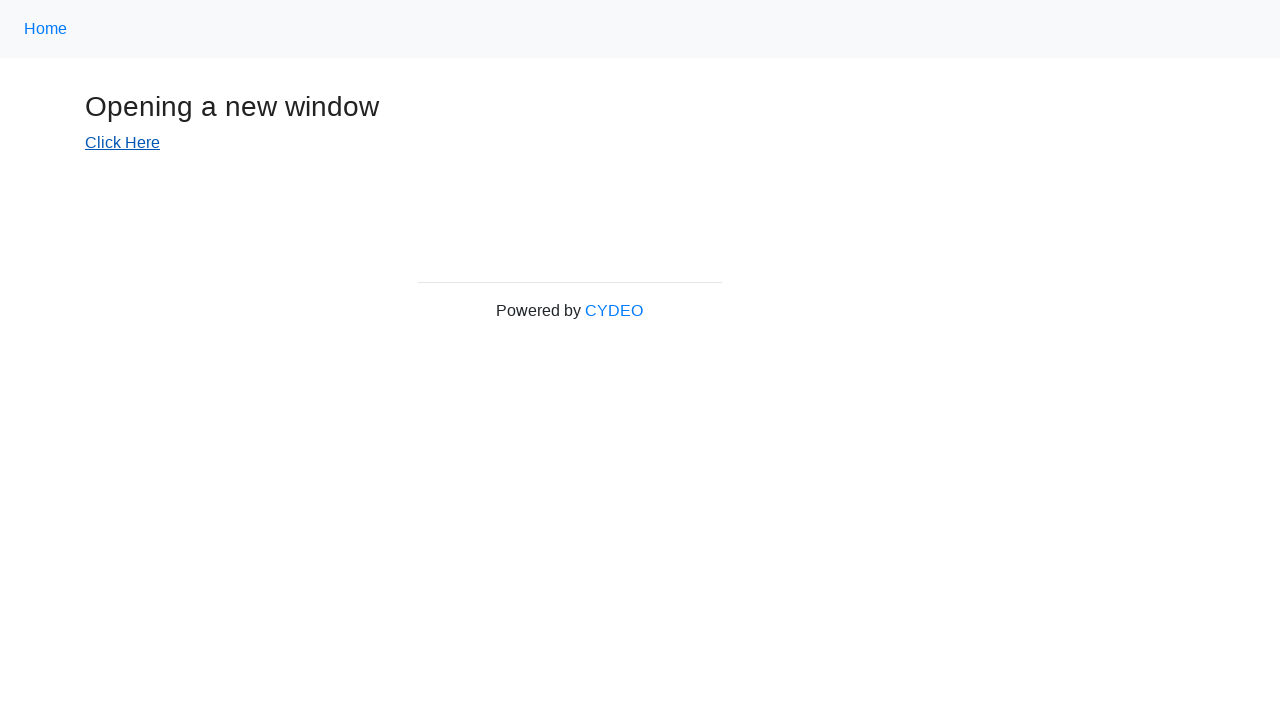

New window/page object captured
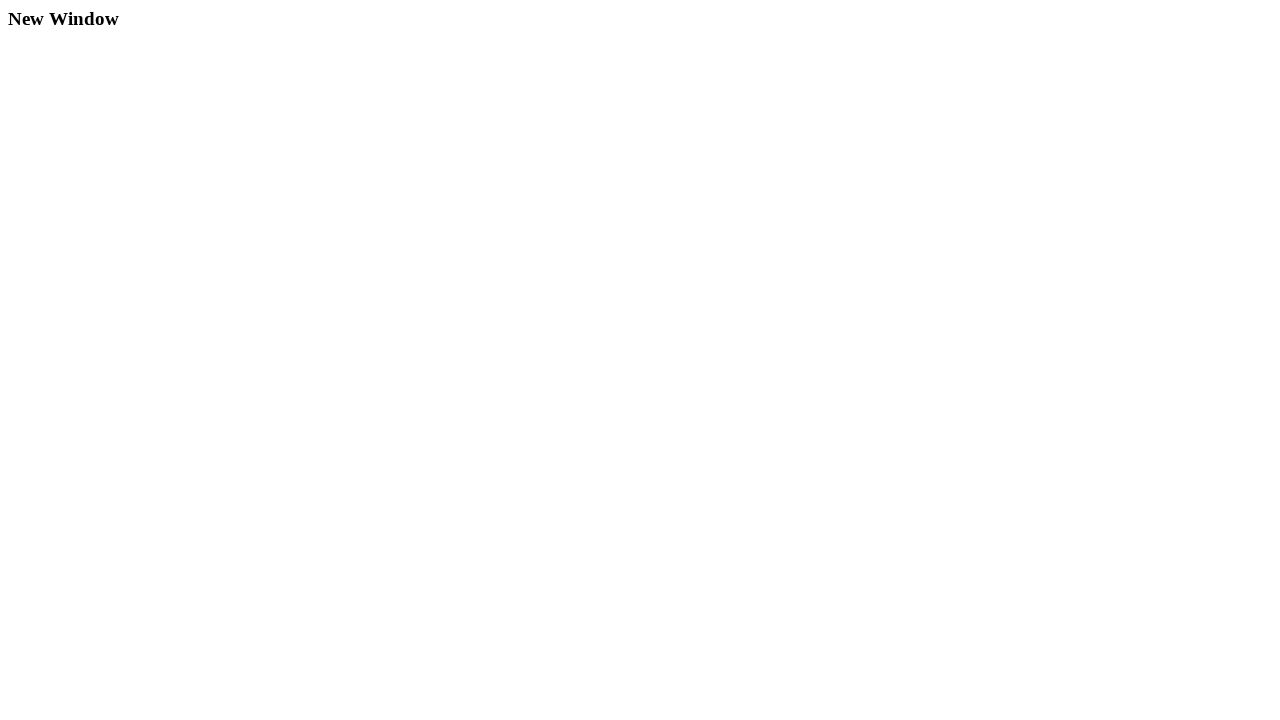

New page finished loading
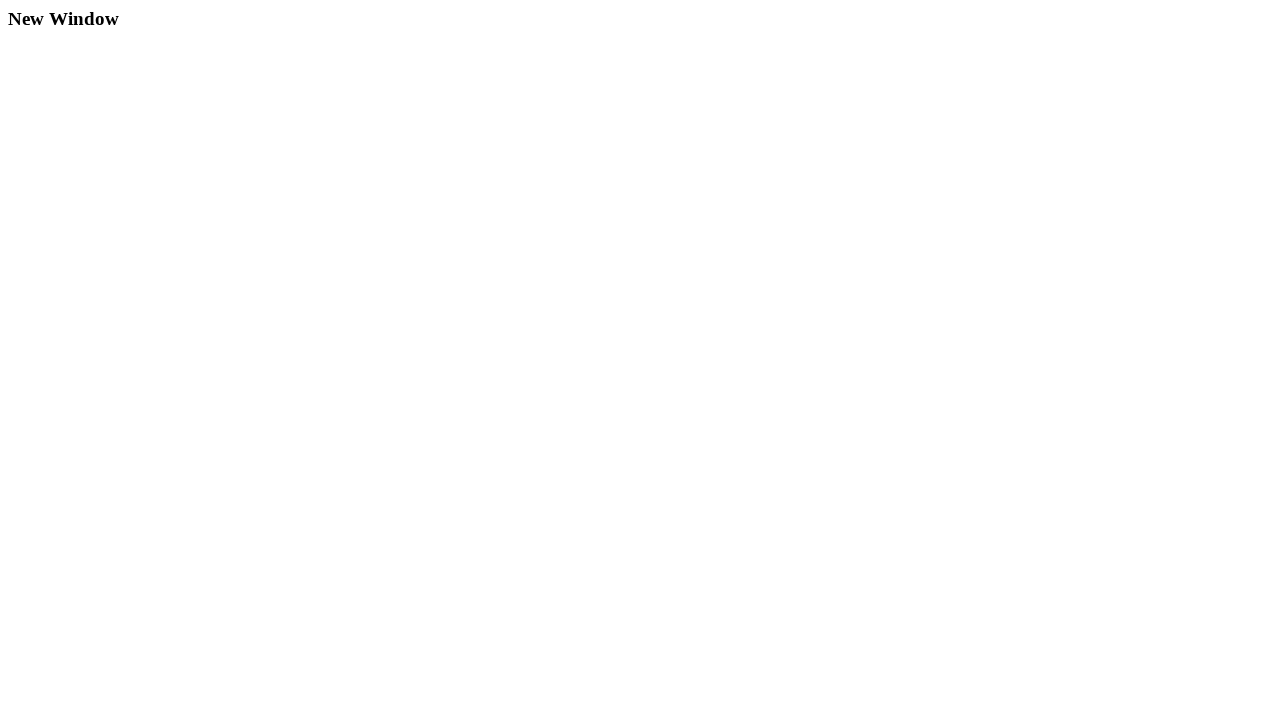

Verified new window title is 'New Window'
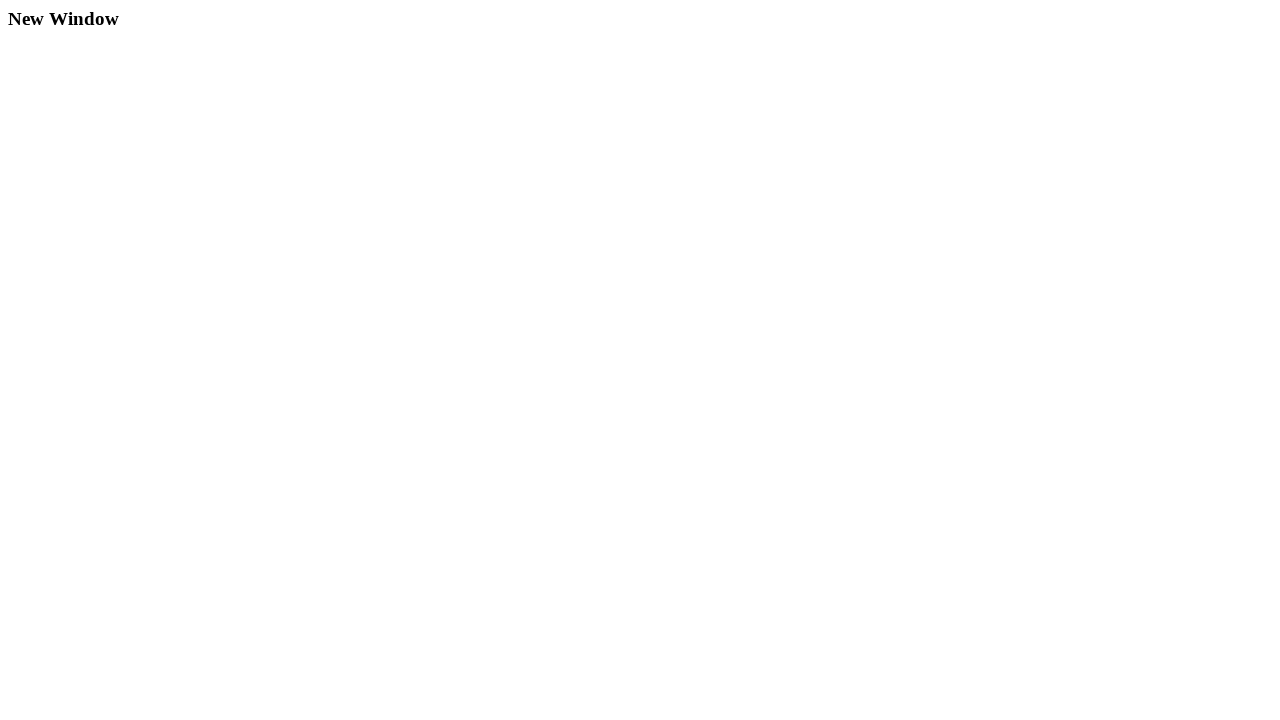

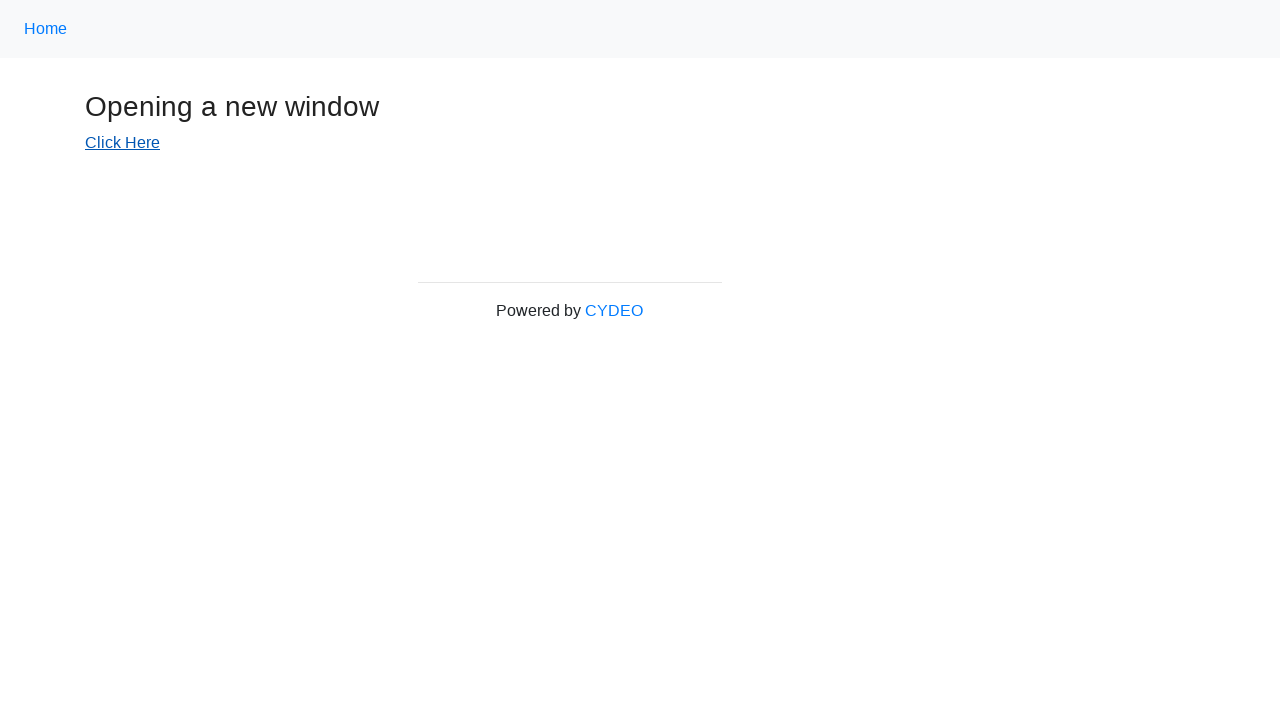